Navigates to the Steam store and clicks on the language dropdown menu to demonstrate element interaction.

Starting URL: https://store.steampowered.com/?l=russian

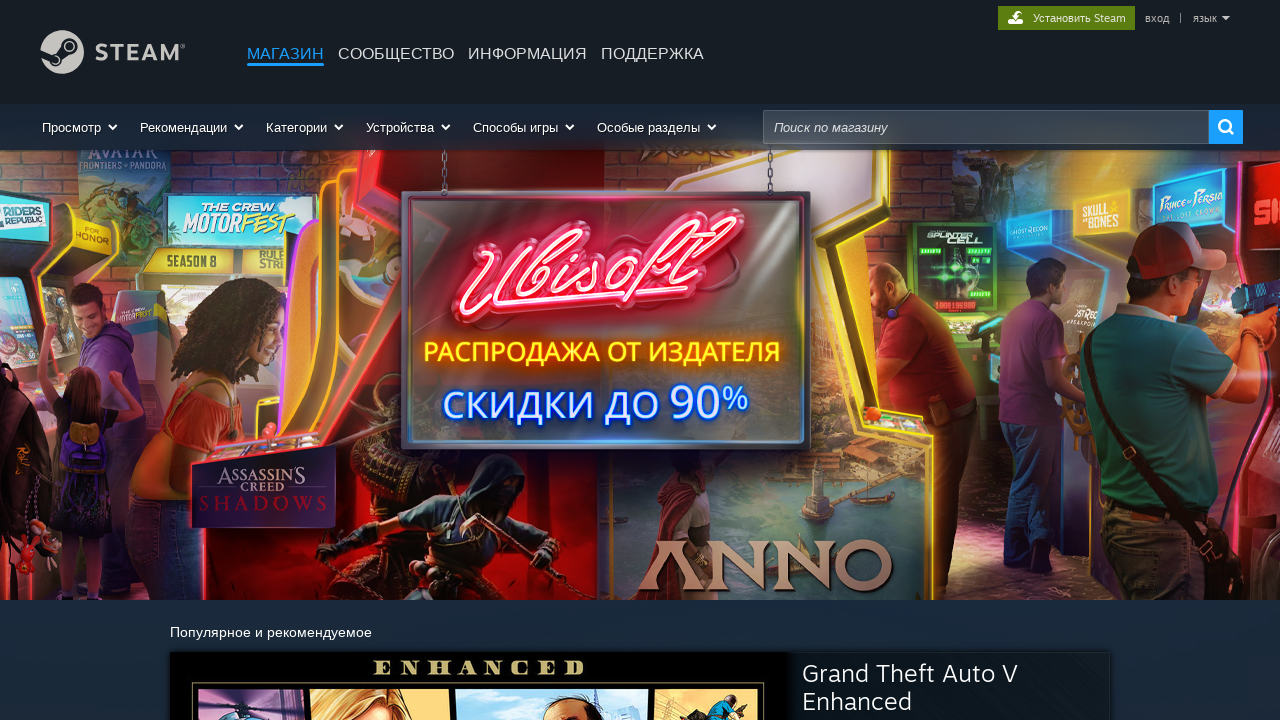

Waited for language dropdown to be visible
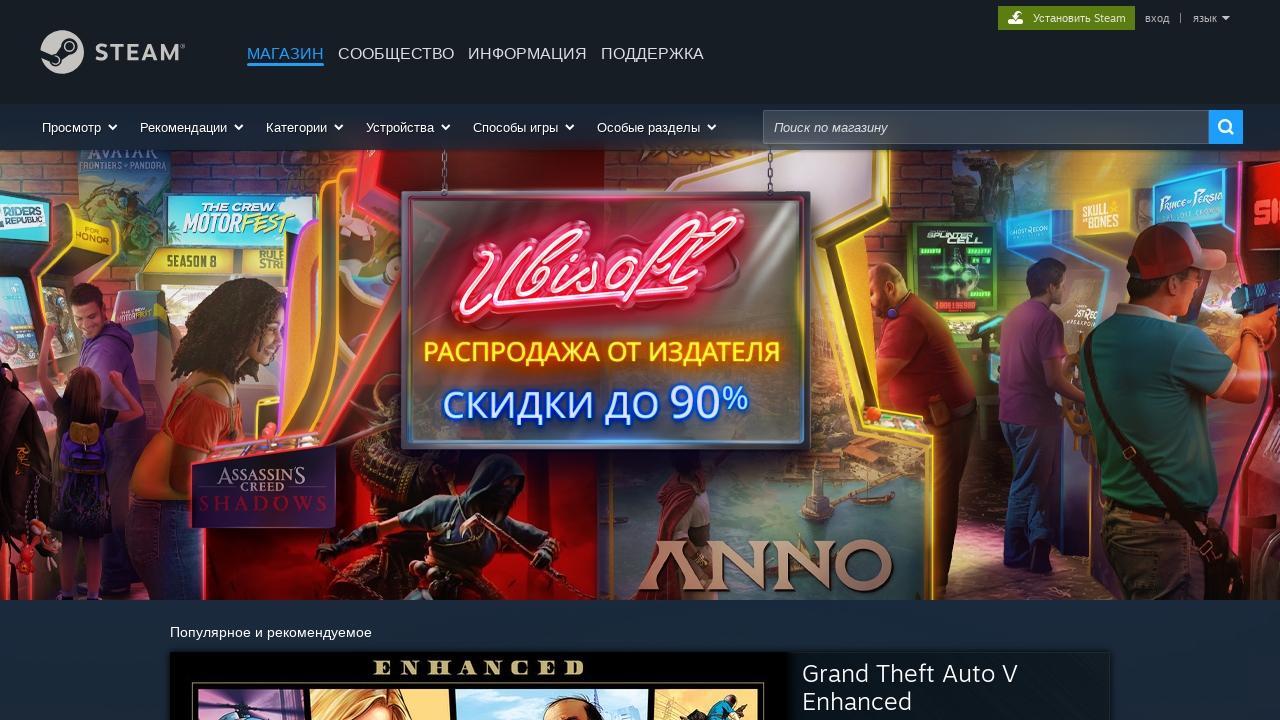

Clicked on the language dropdown menu at (1205, 18) on #language_pulldown
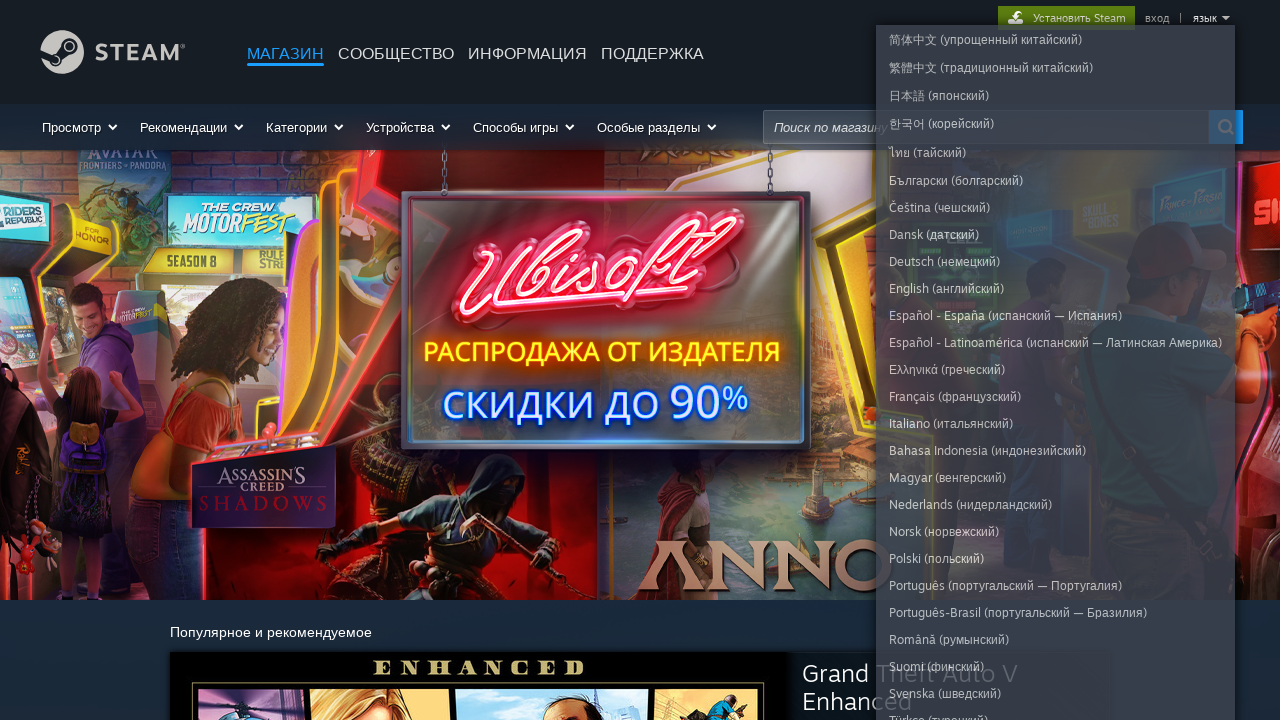

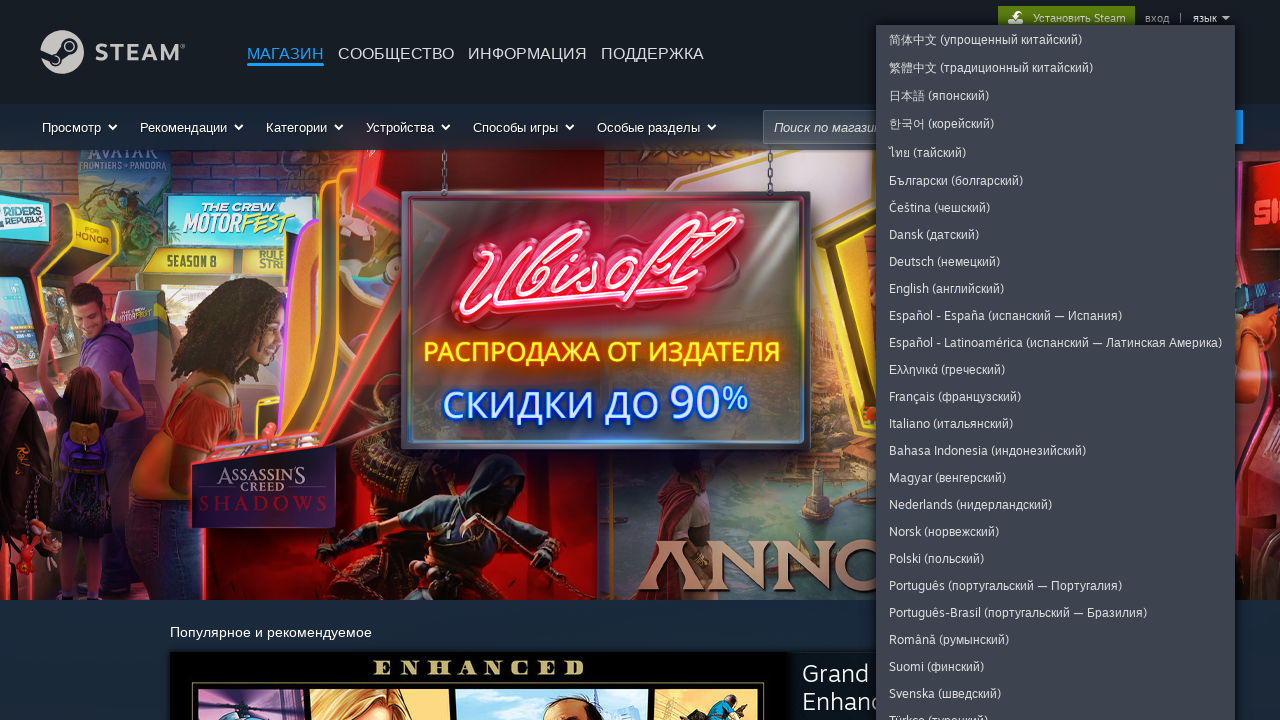